Tests GreenKart shopping site by searching for a product on the landing page, navigating to the Top Deals/offers page in a new window, searching for the same product there, and validating that both pages show consistent results.

Starting URL: https://rahulshettyacademy.com/seleniumPractise/#/

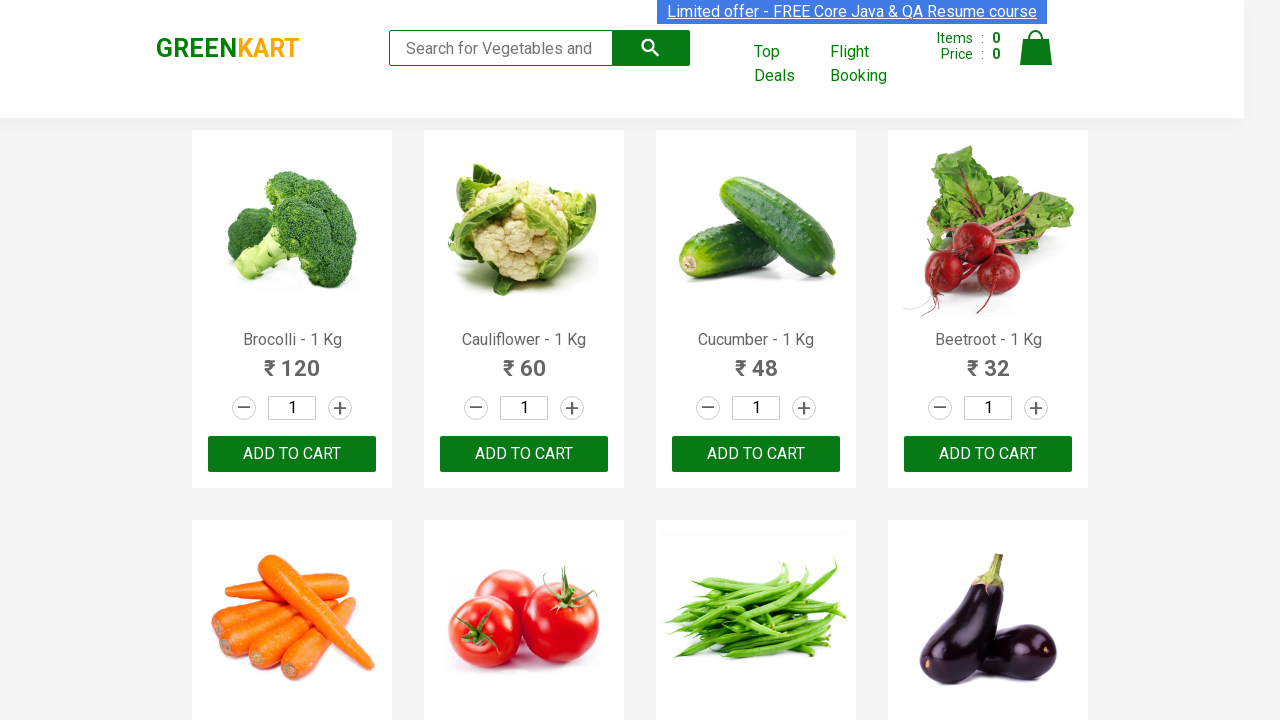

Filled search field with 'Tomato' on landing page on input[type='search']
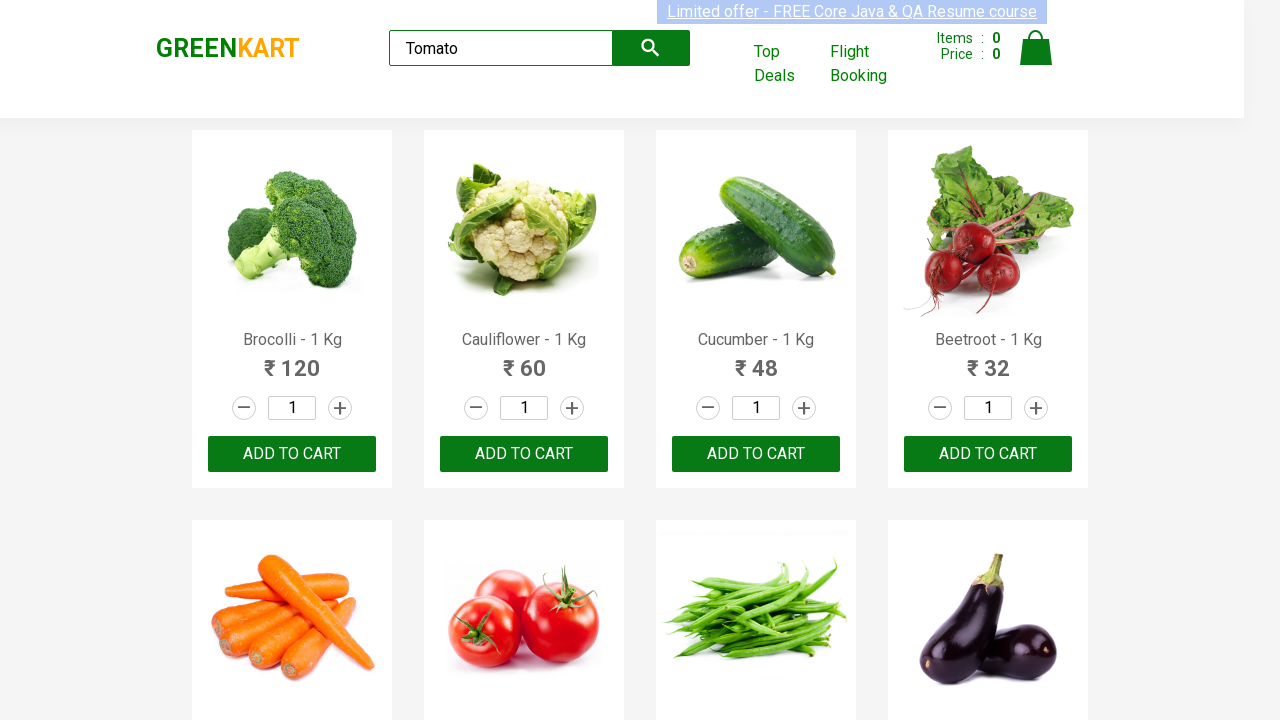

Search results loaded with product names visible
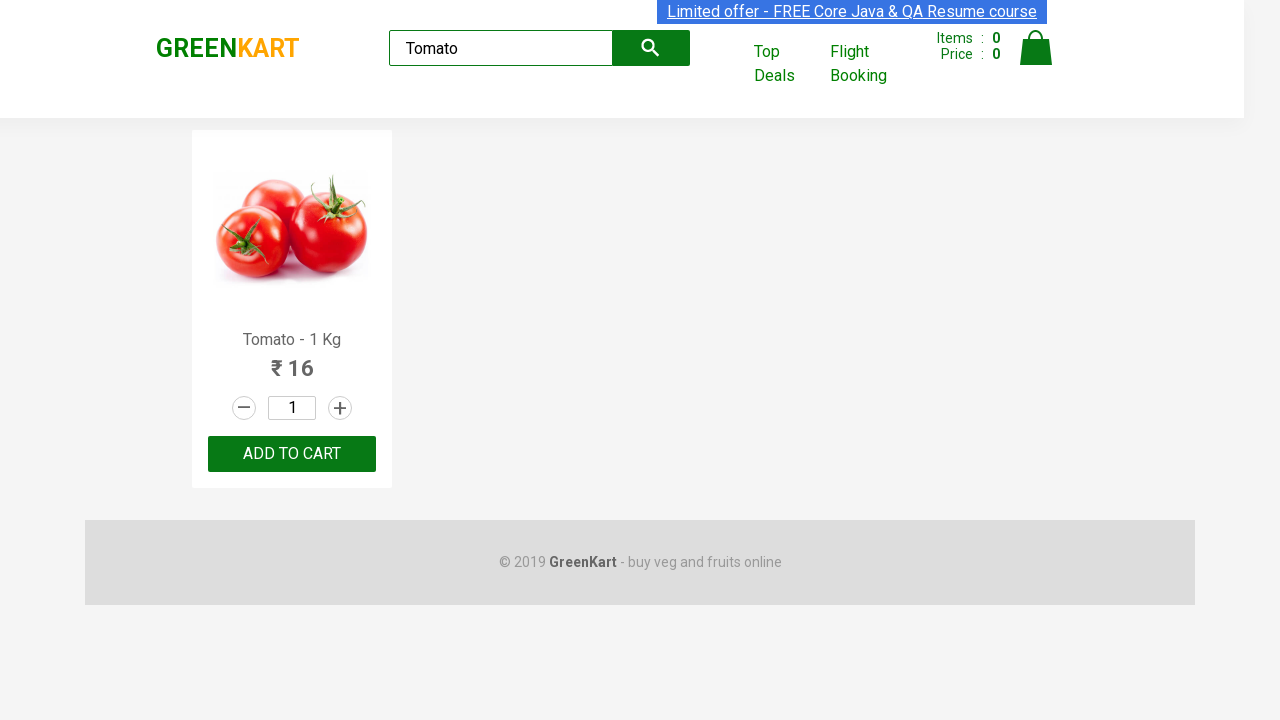

Extracted product name from landing page: Tomato
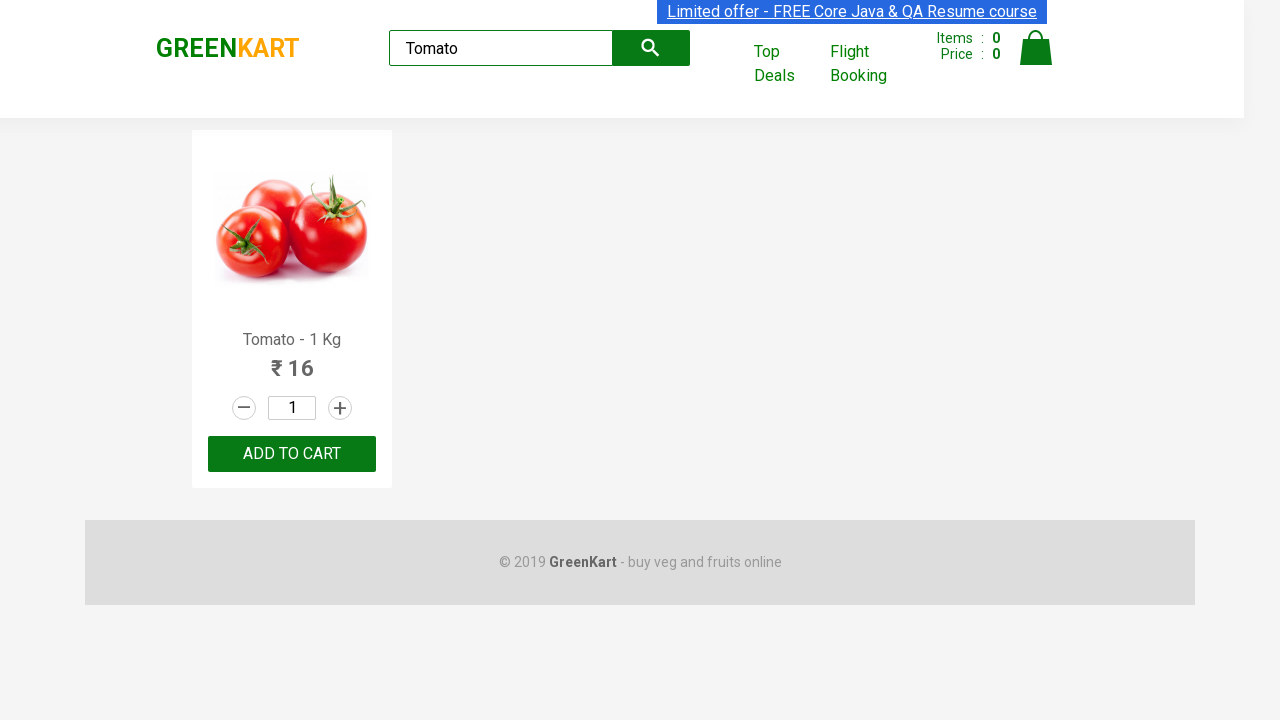

Clicked 'Top Deals' link to open new window at (787, 64) on text=Top Deals
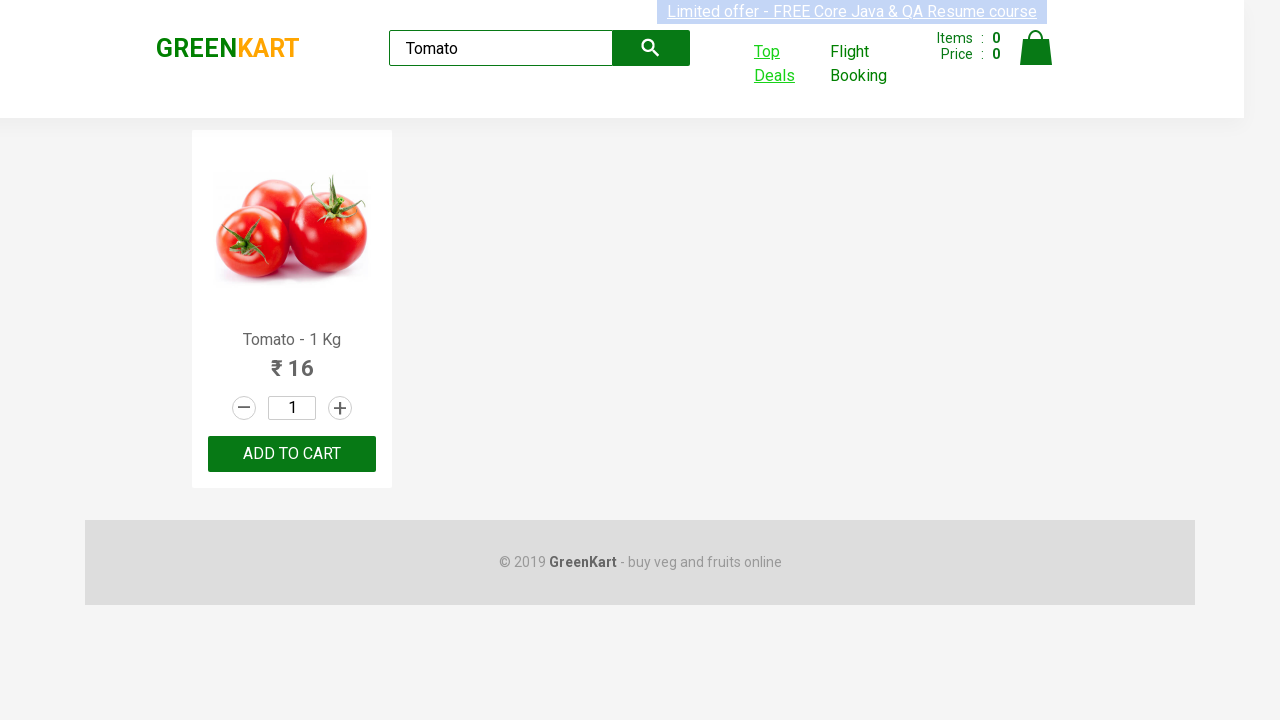

Switched to new offers page window
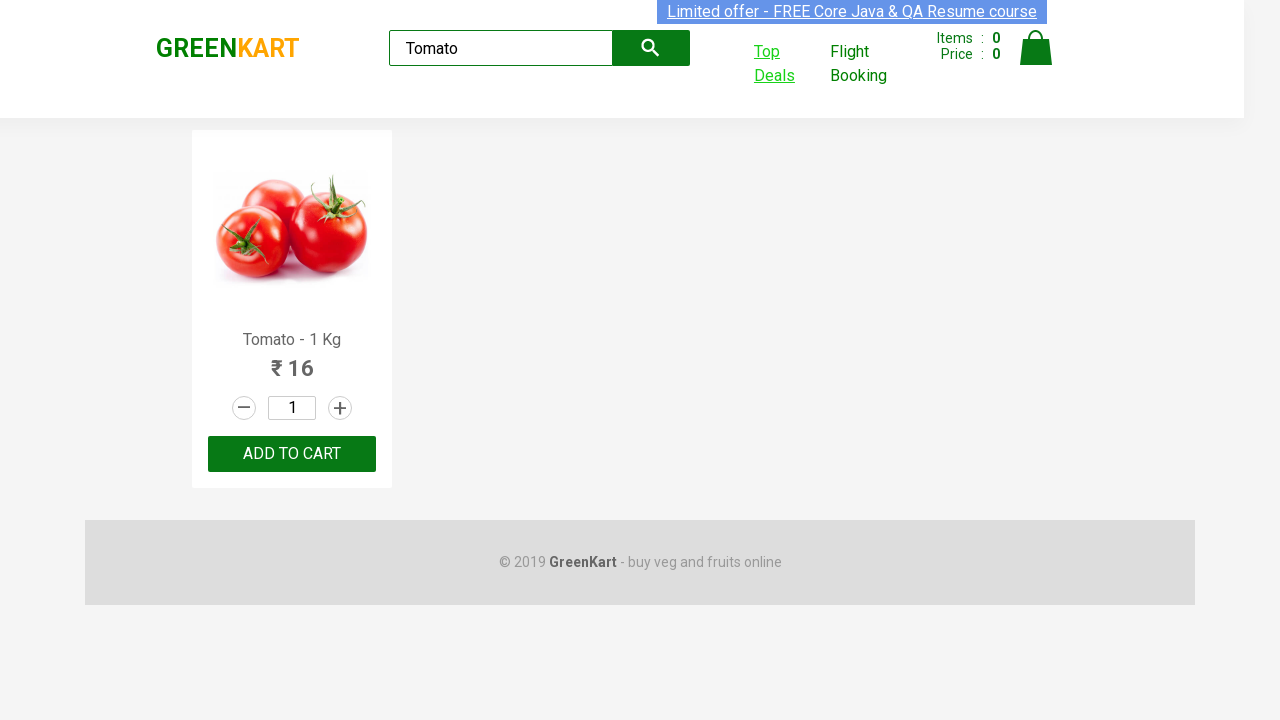

Offers page loaded completely
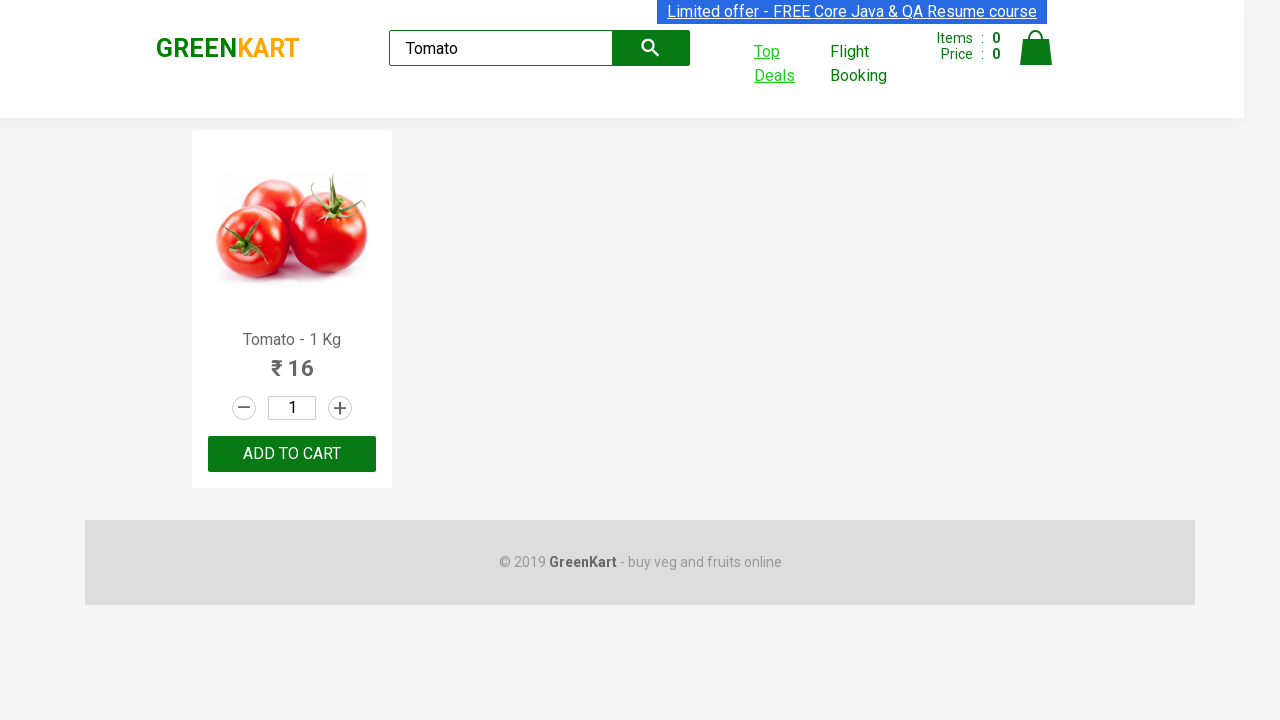

Filled search field with 'Tomato' on offers page on input[type='search']
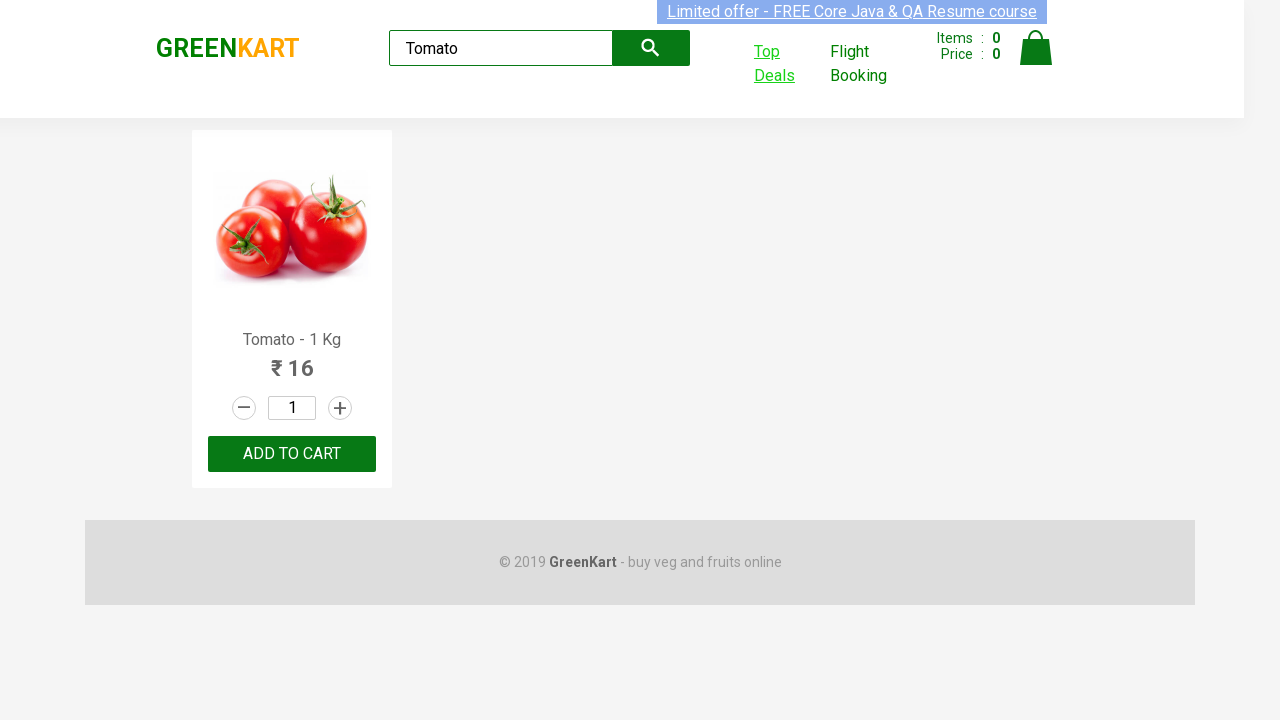

Offers page search results loaded
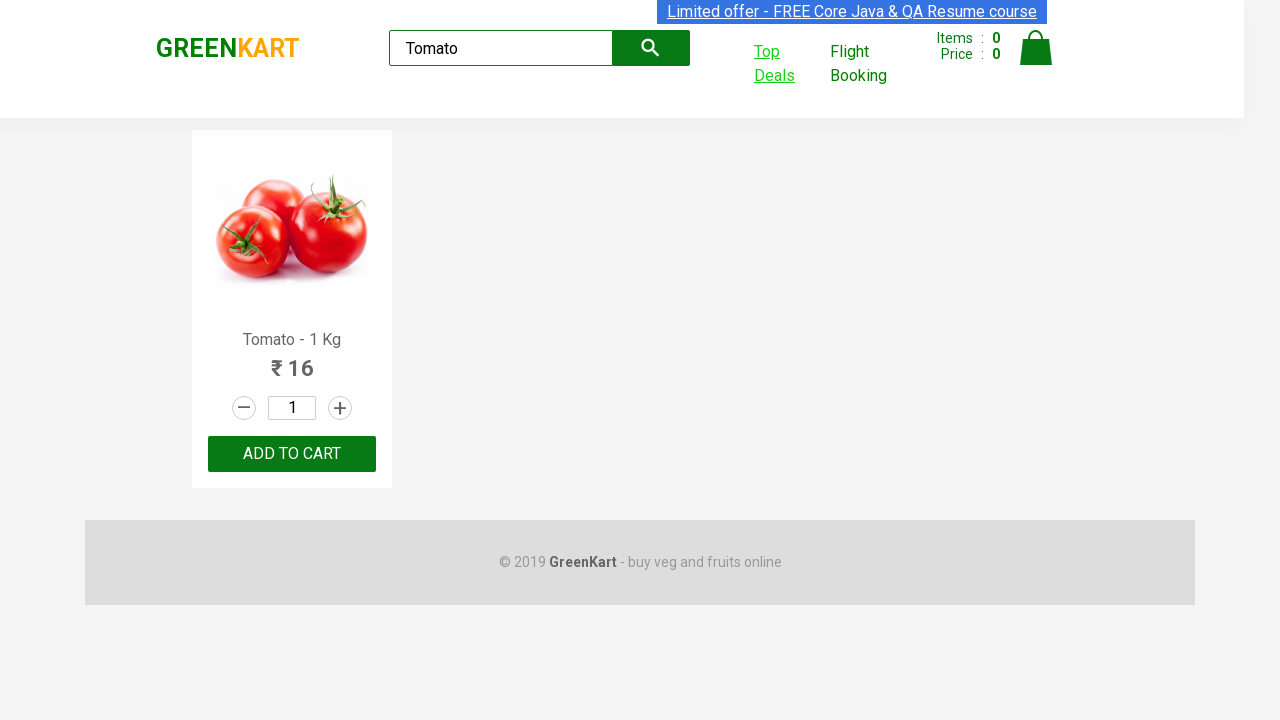

Extracted product name from offers page: Tomato
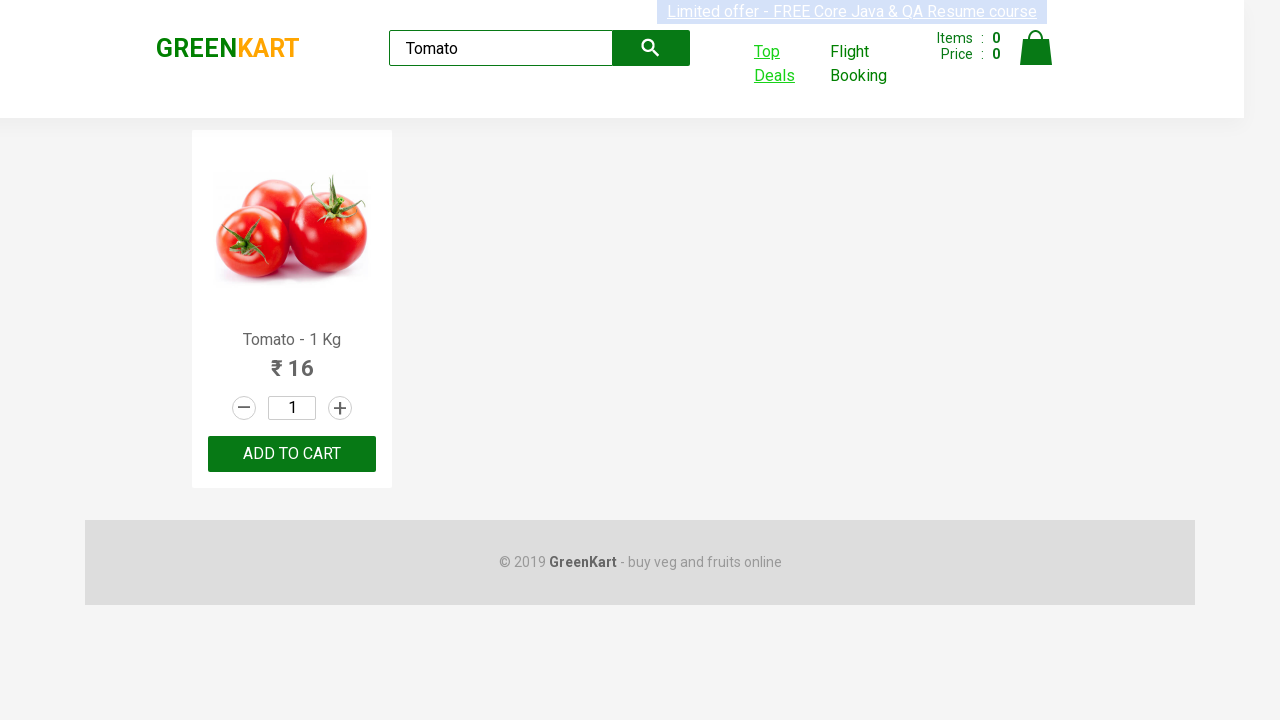

Validated both pages show same result: Tomato == Tomato
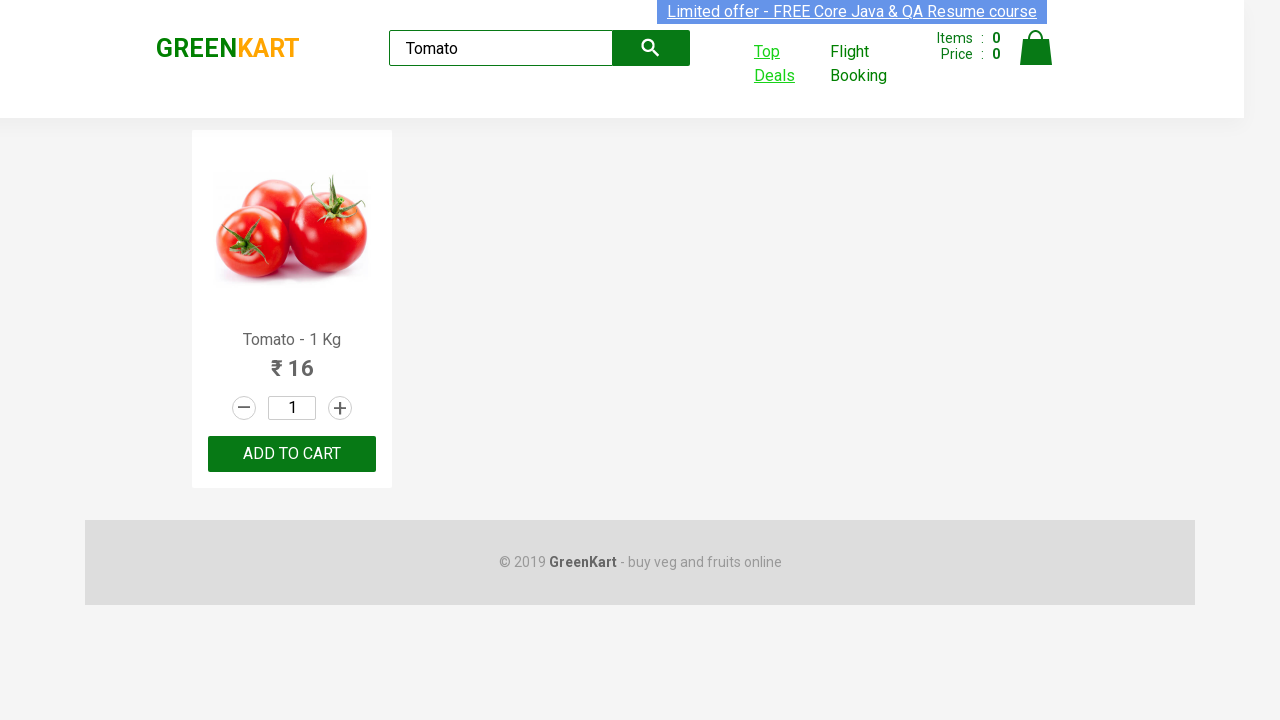

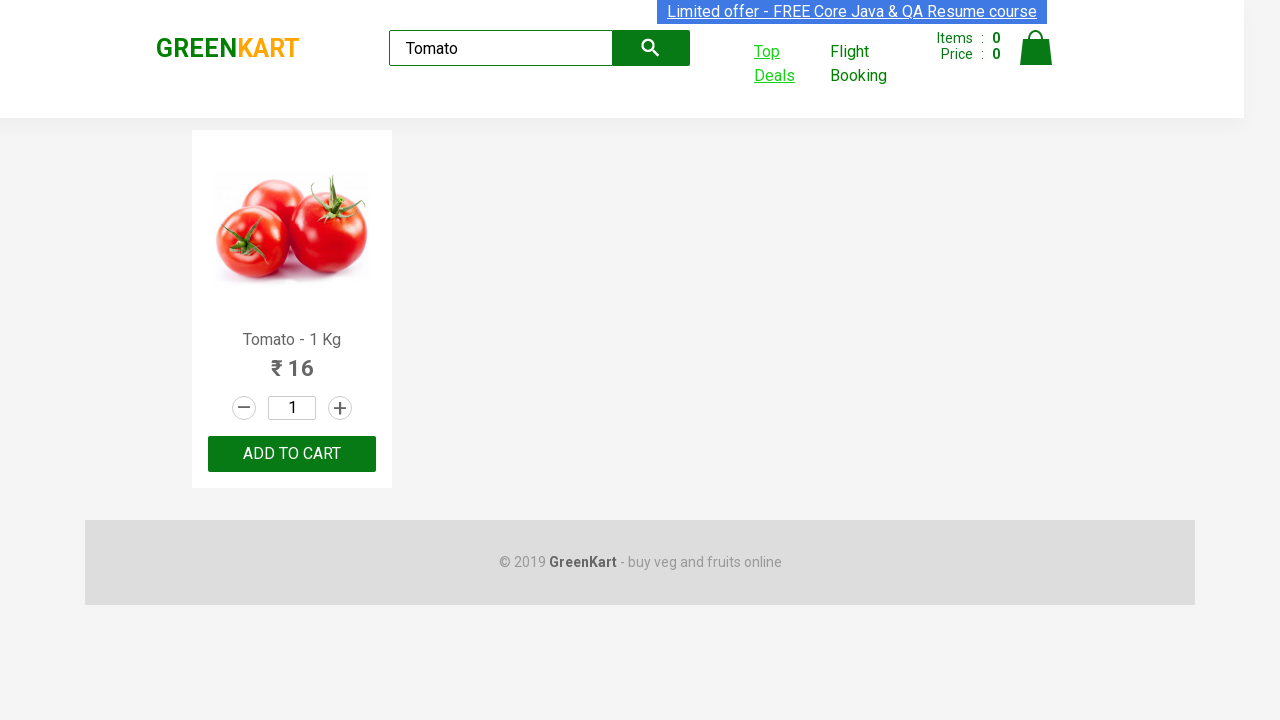